Tests dropdown selection functionality by selecting options using different methods (visible text, index, value)

Starting URL: https://the-internet.herokuapp.com/dropdown

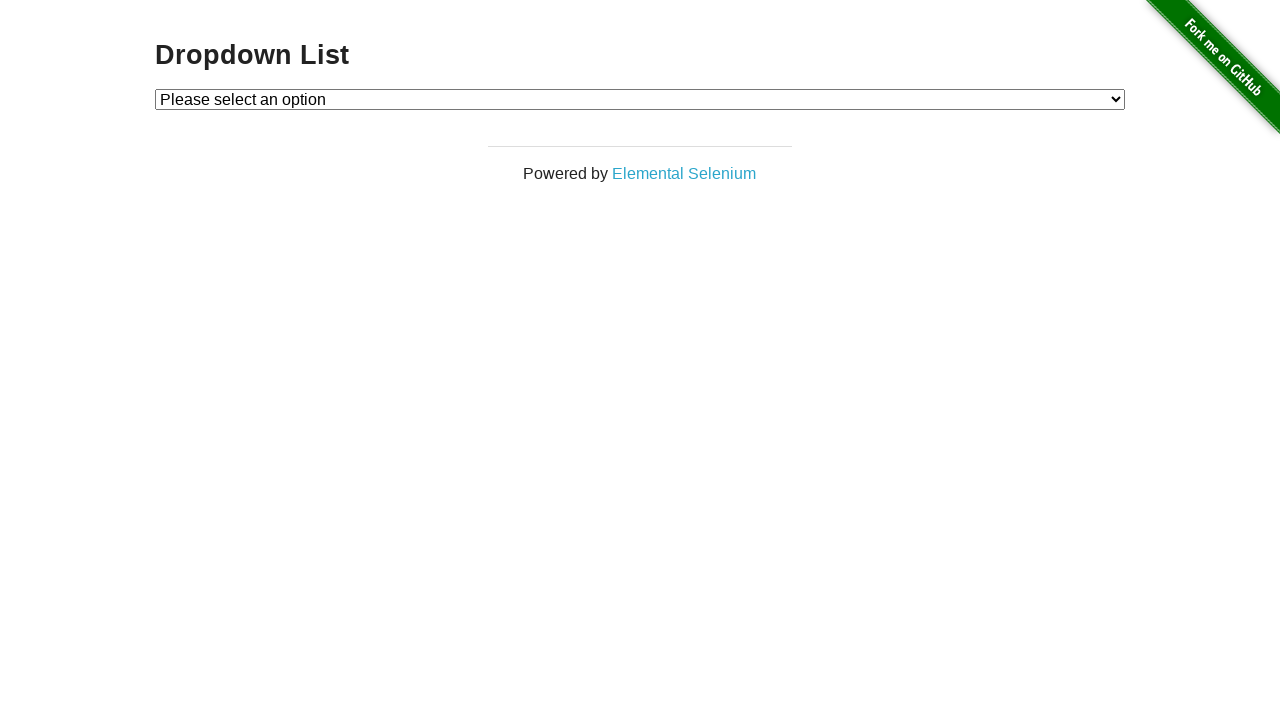

Selected Option 1 from dropdown using visible text on #dropdown
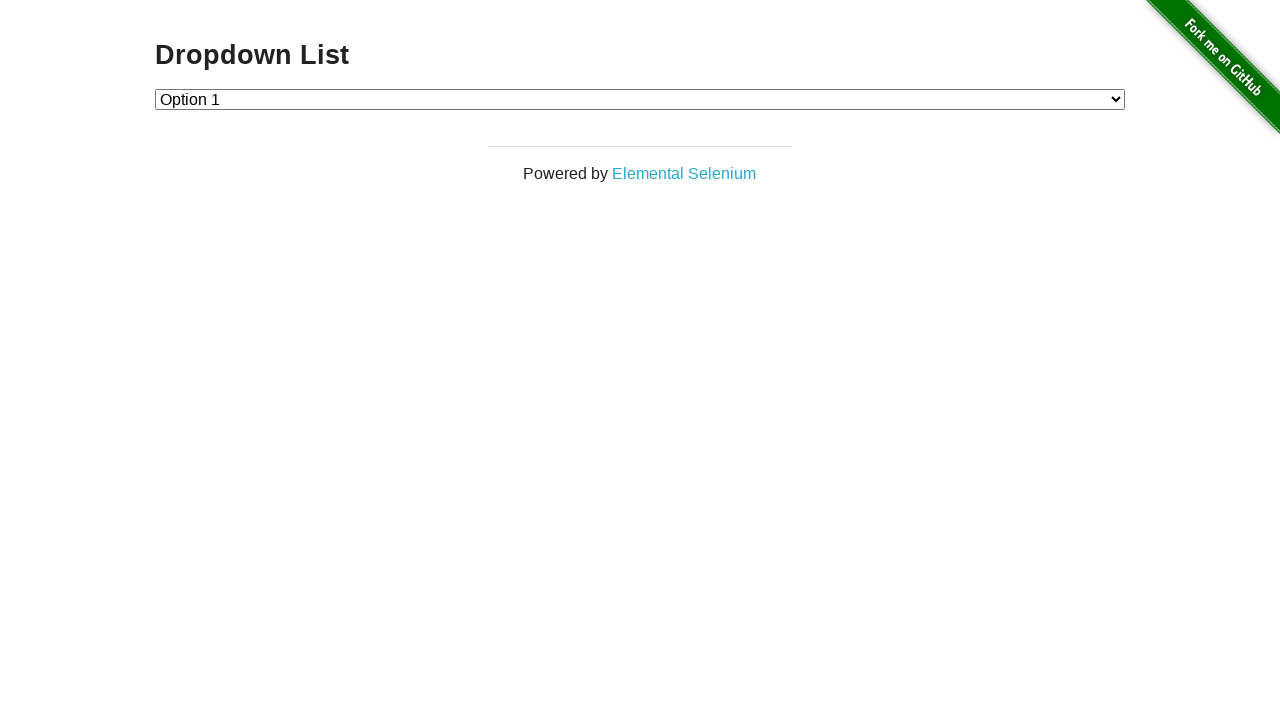

Selected Option 2 from dropdown using index 2 on #dropdown
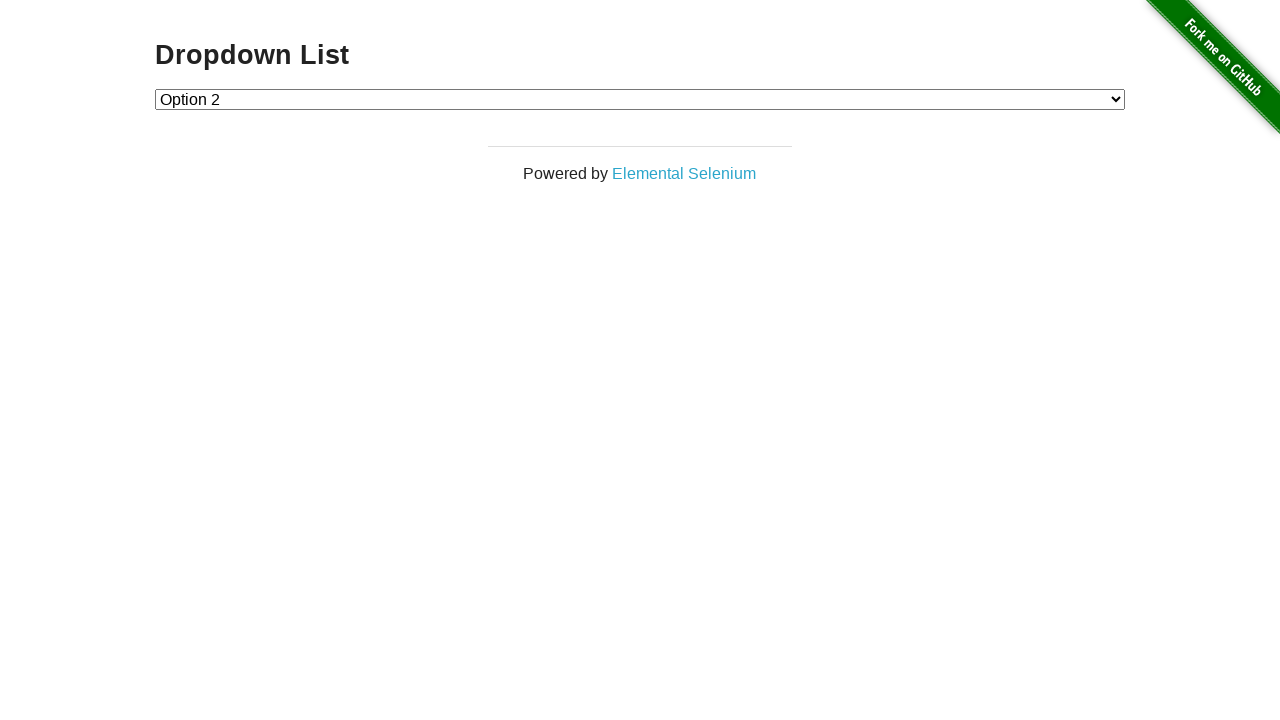

Selected Option 1 from dropdown using value '1' on #dropdown
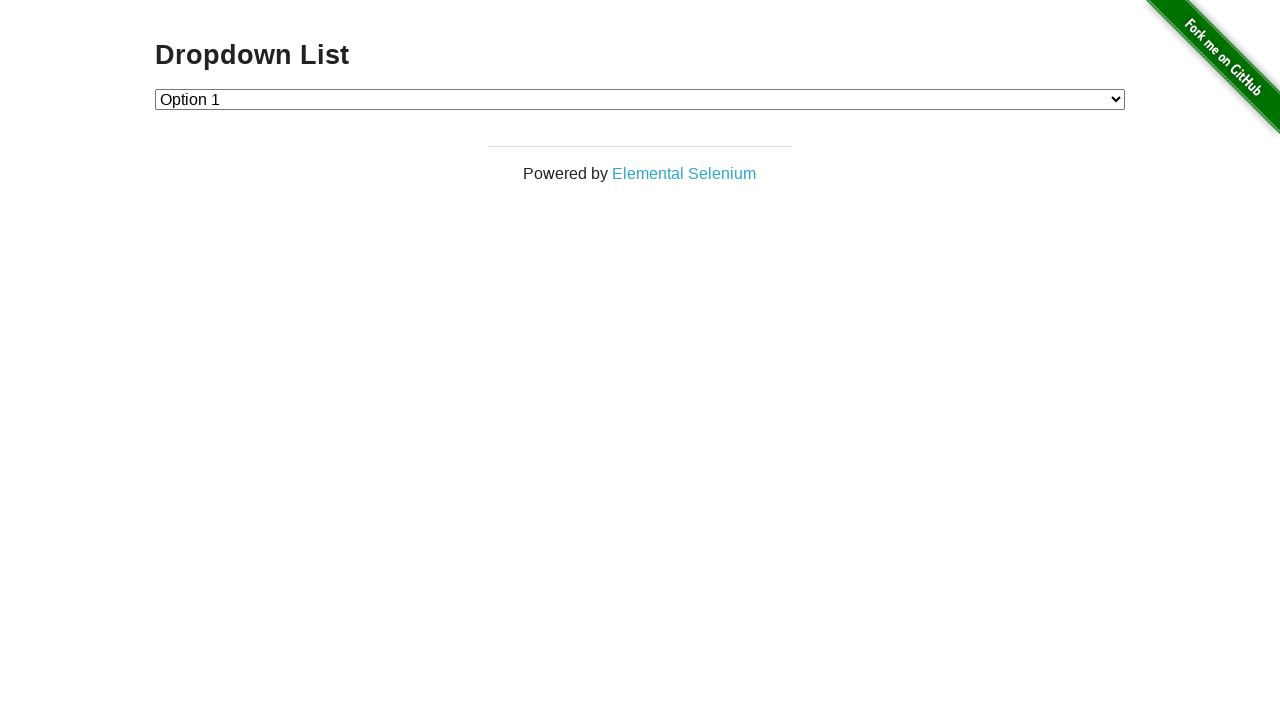

Selected Option 2 from dropdown using value '2' on #dropdown
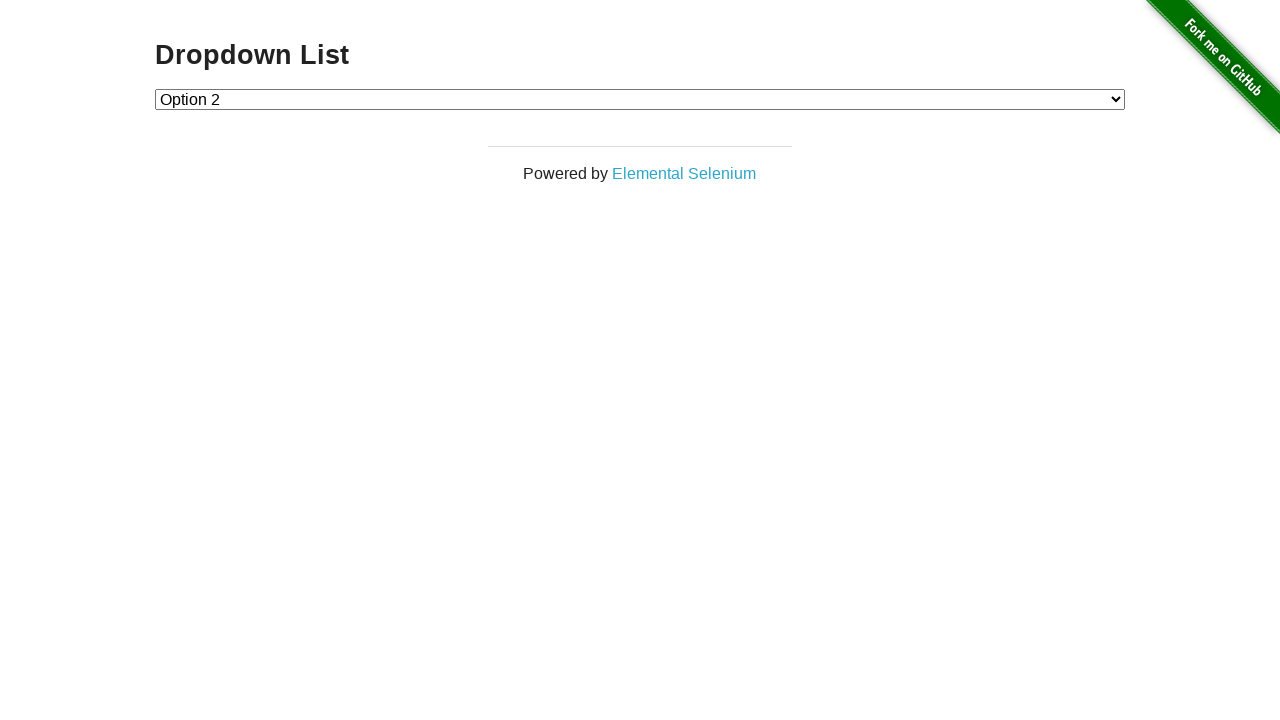

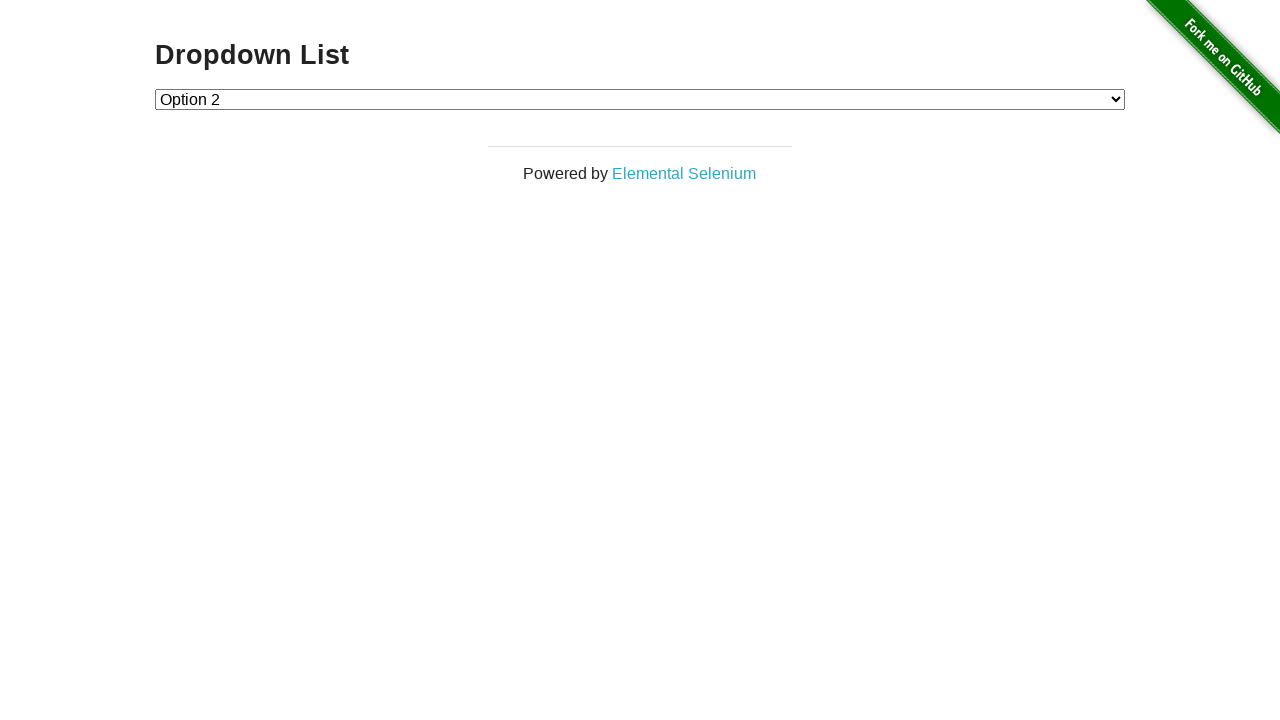